Tests keyboard-mouse combination for multi-selection by holding Ctrl key and clicking random elements

Starting URL: https://jqueryui.com/resources/demos/selectable/display-grid.html

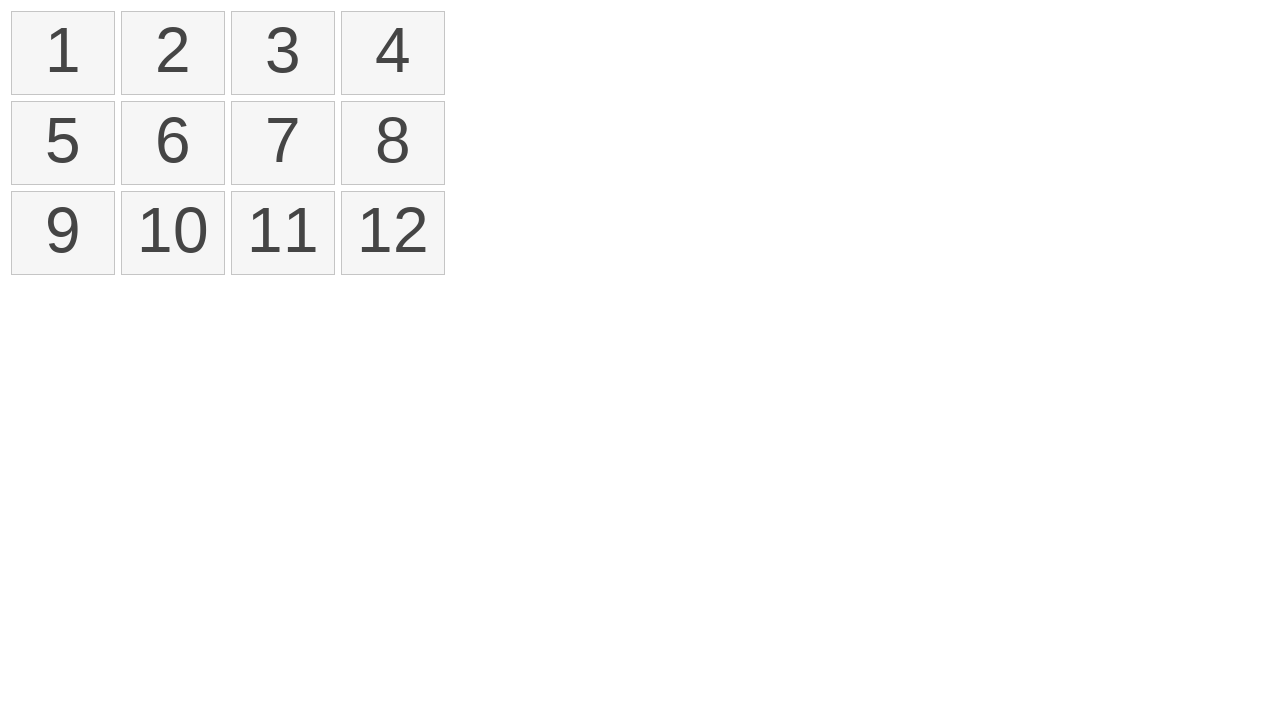

Navigated to jQuery UI selectable demo page
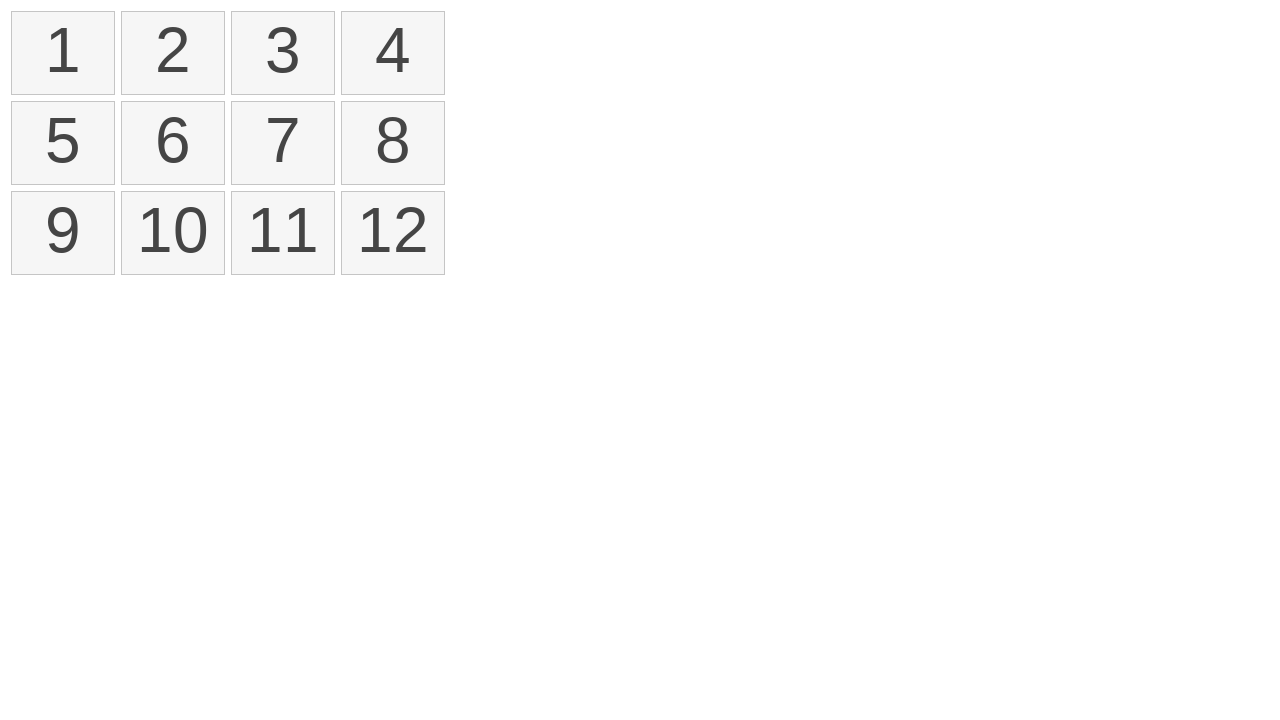

Retrieved all selectable list items
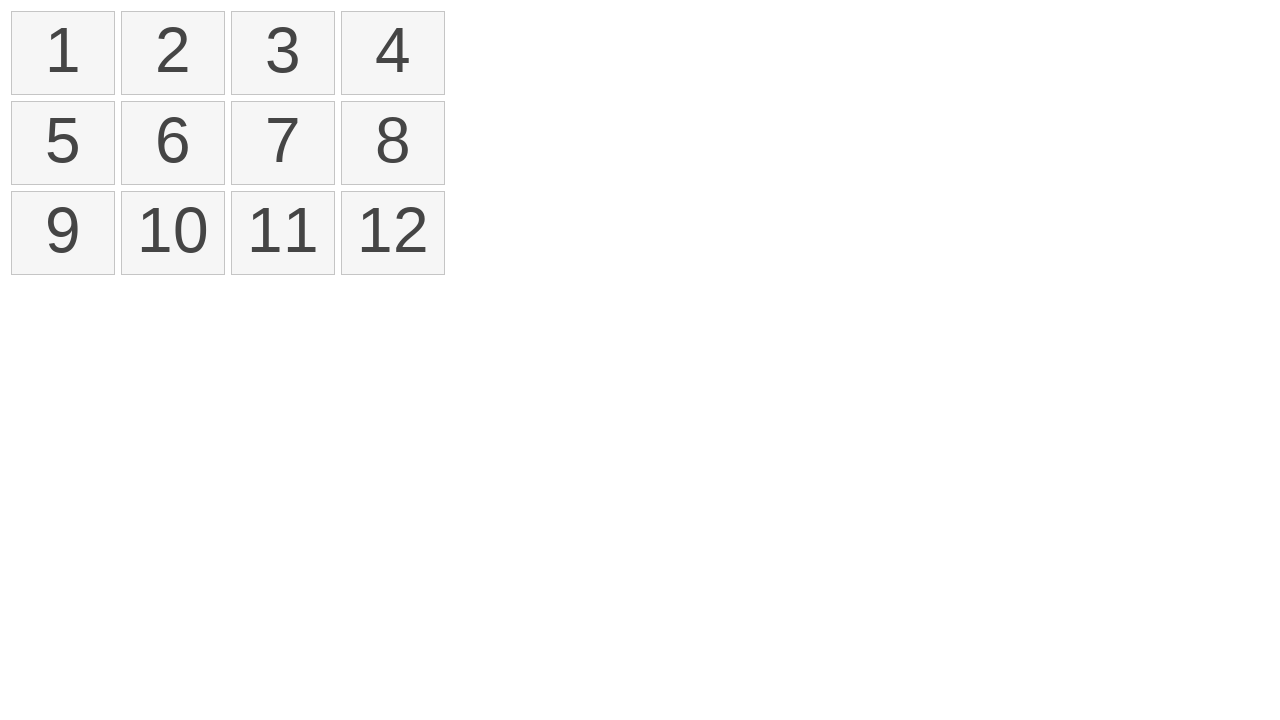

Generated random selection count: 7 elements to select
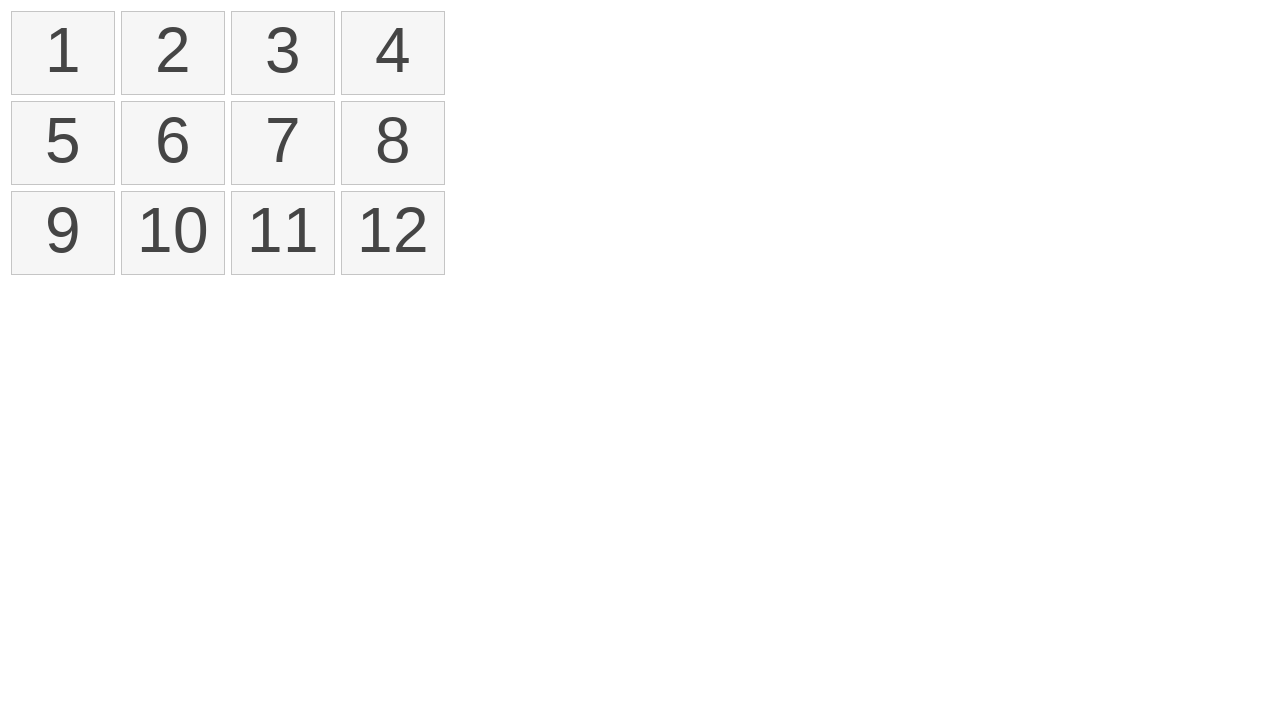

Selected 7 random elements from the list: indices [8, 7, 2, 11, 1, 6, 10]
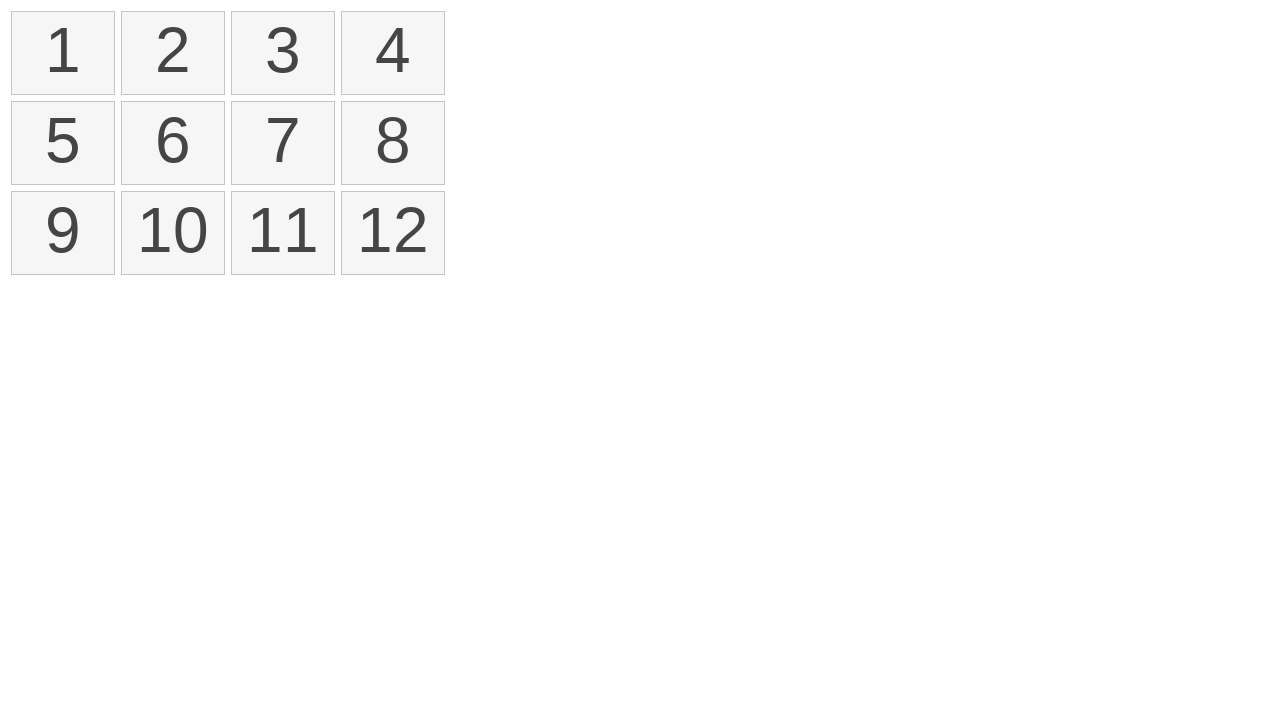

Verified all elements have initial ui-state-default class
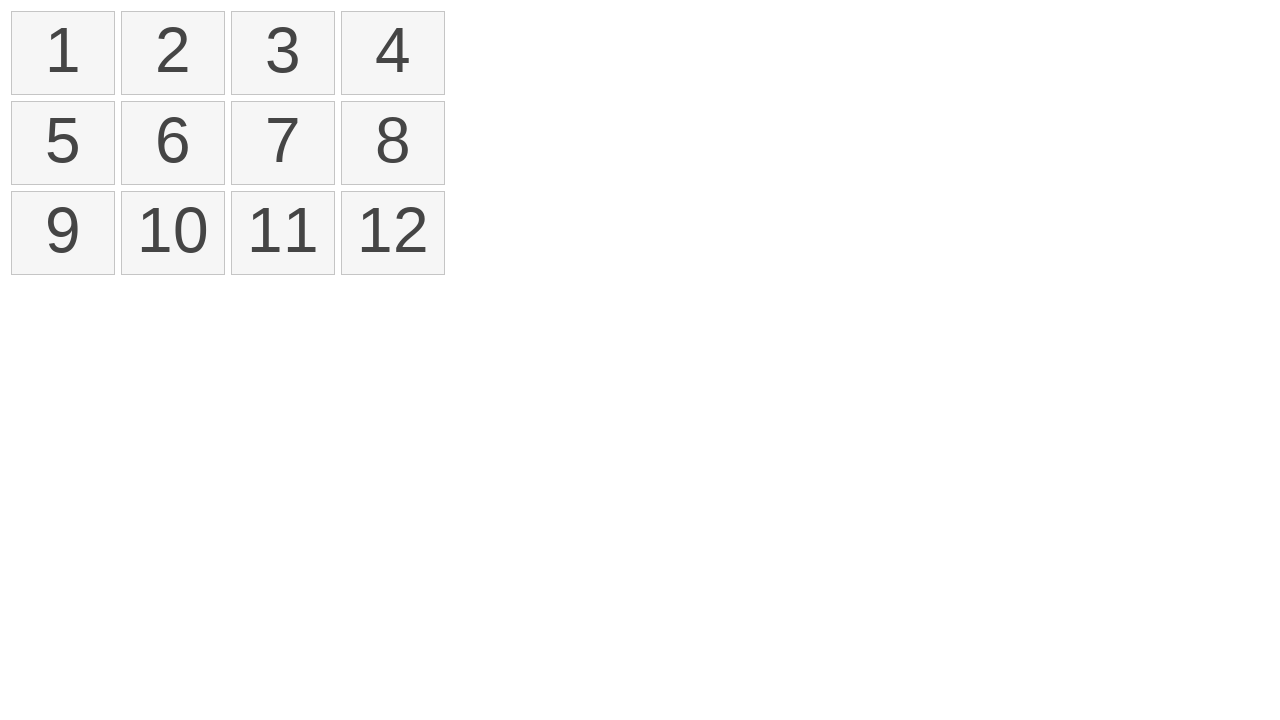

Pressed Control key down for multi-selection
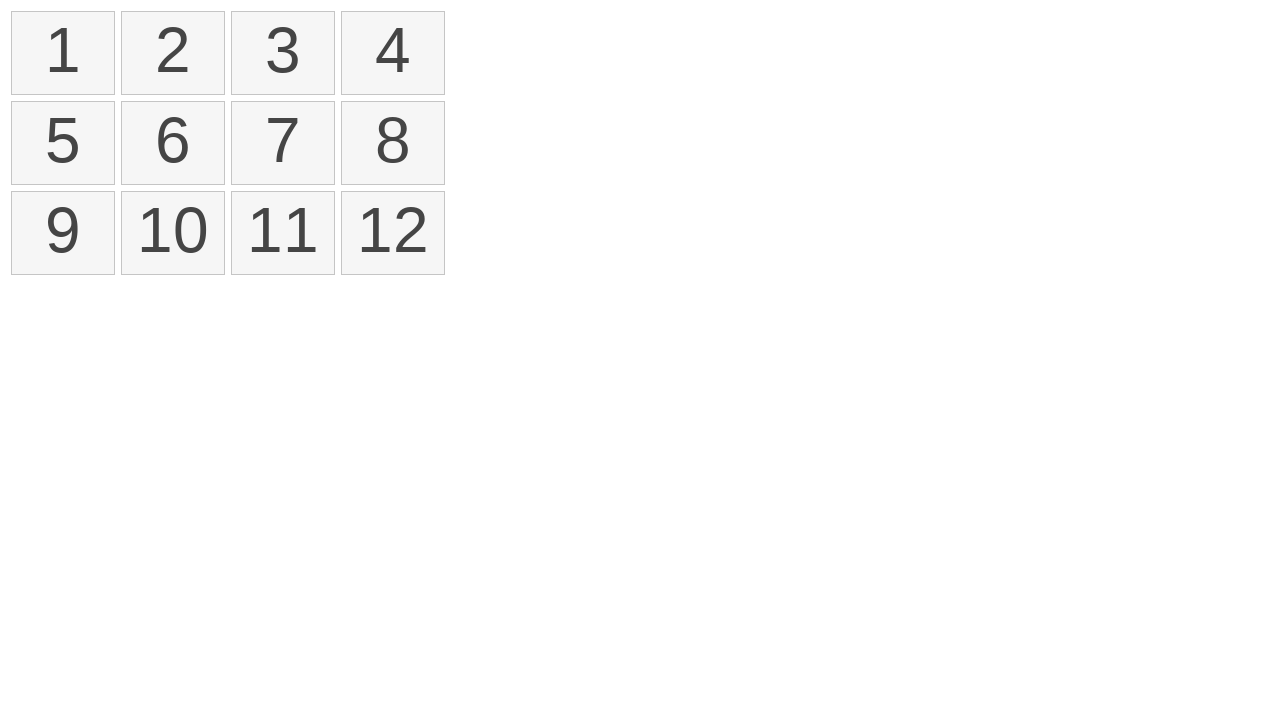

Clicked element while holding Control key at (63, 233) on ol#selectable li >> nth=8
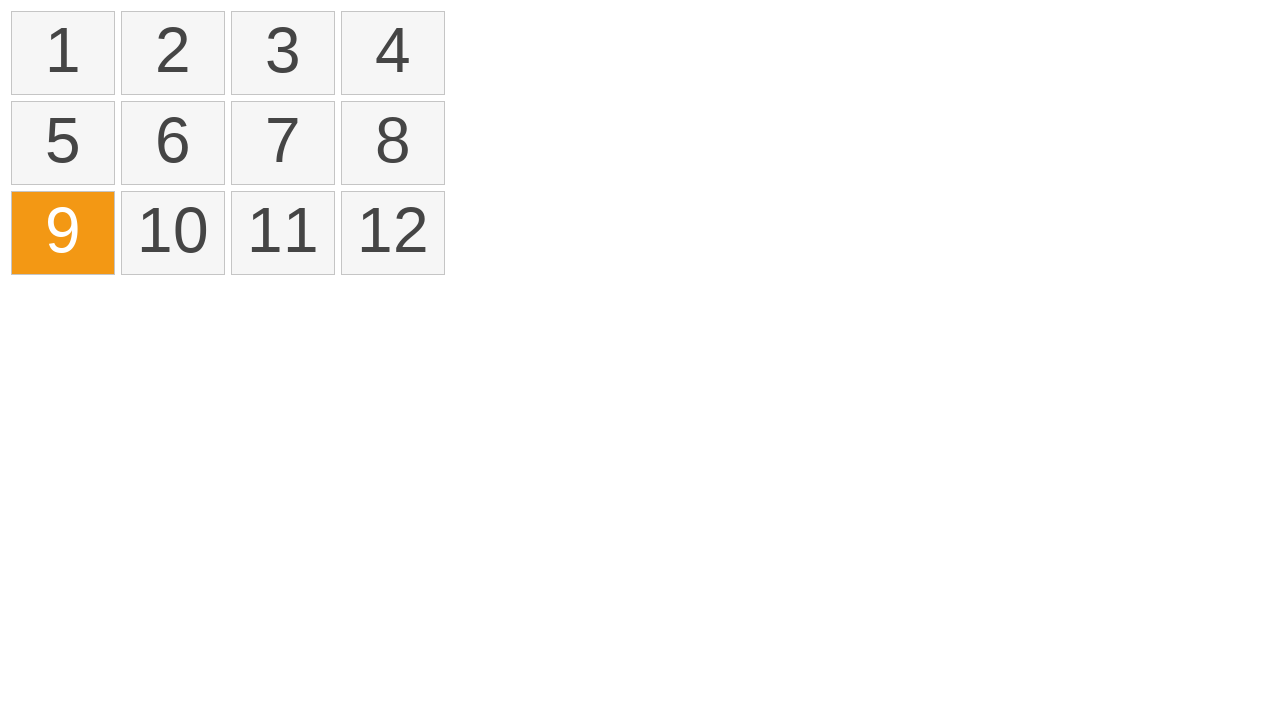

Clicked element while holding Control key at (393, 143) on ol#selectable li >> nth=7
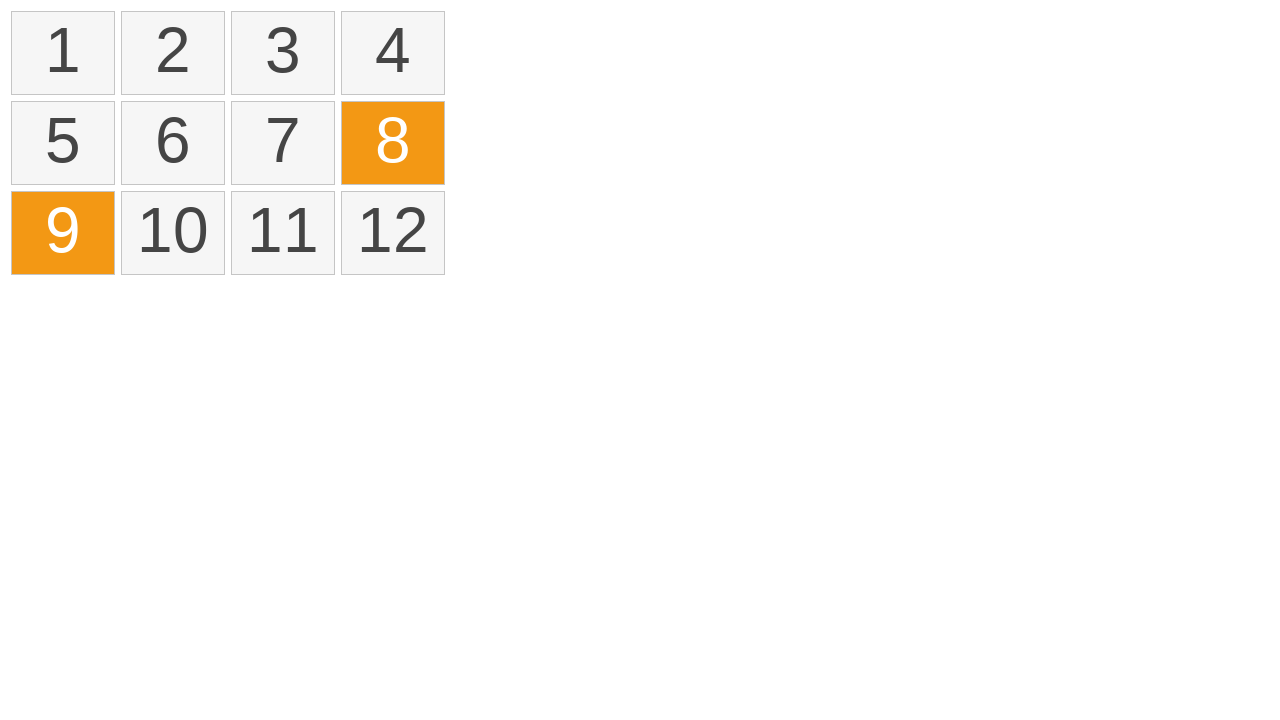

Clicked element while holding Control key at (283, 53) on ol#selectable li >> nth=2
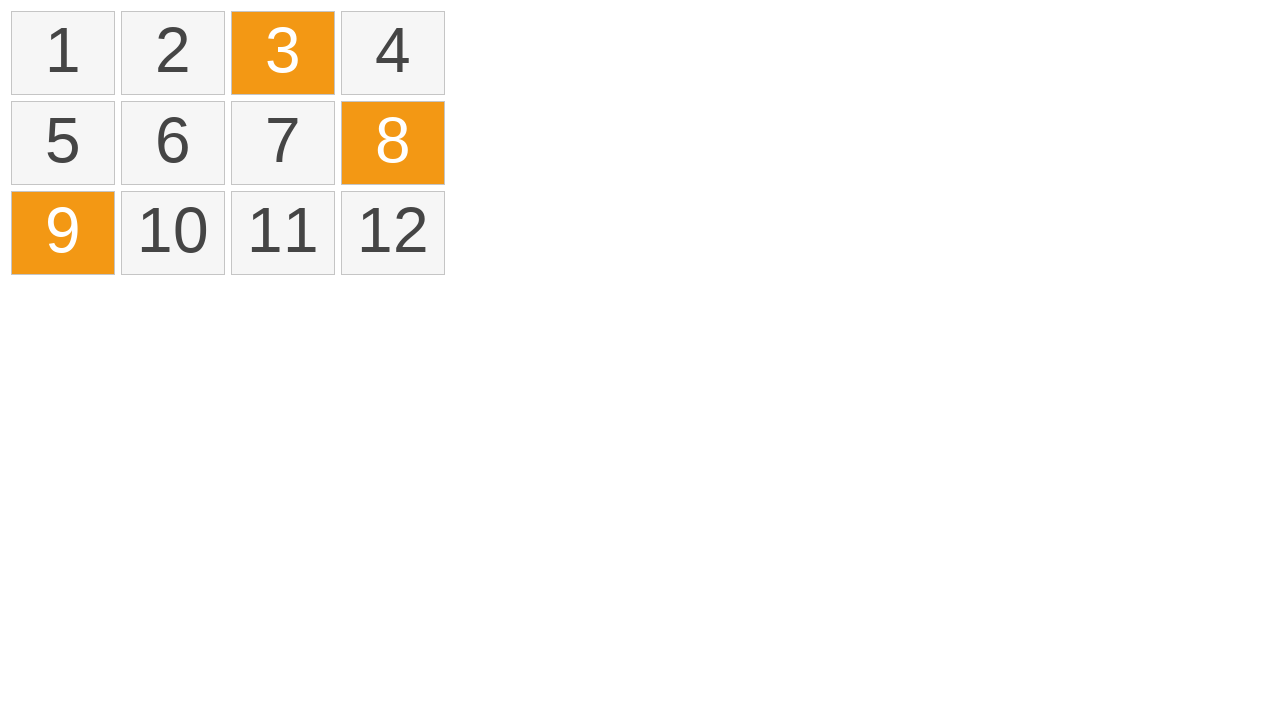

Clicked element while holding Control key at (393, 233) on ol#selectable li >> nth=11
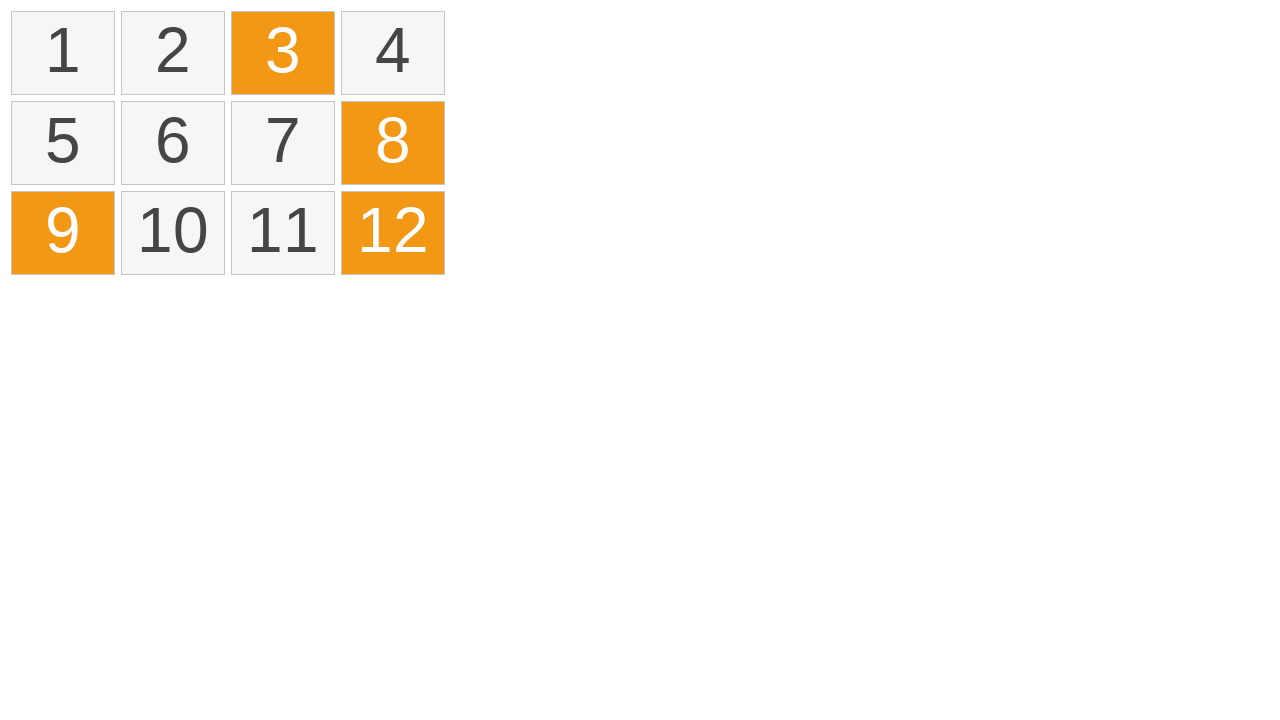

Clicked element while holding Control key at (173, 53) on ol#selectable li >> nth=1
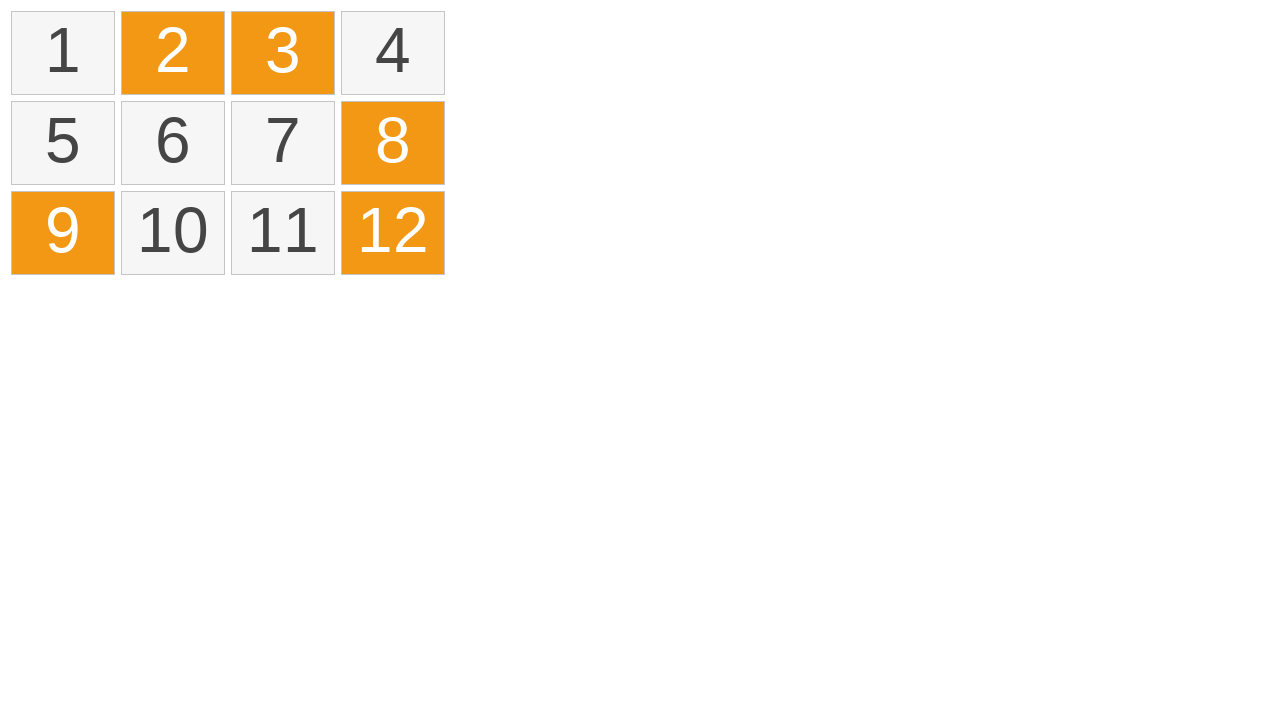

Clicked element while holding Control key at (283, 143) on ol#selectable li >> nth=6
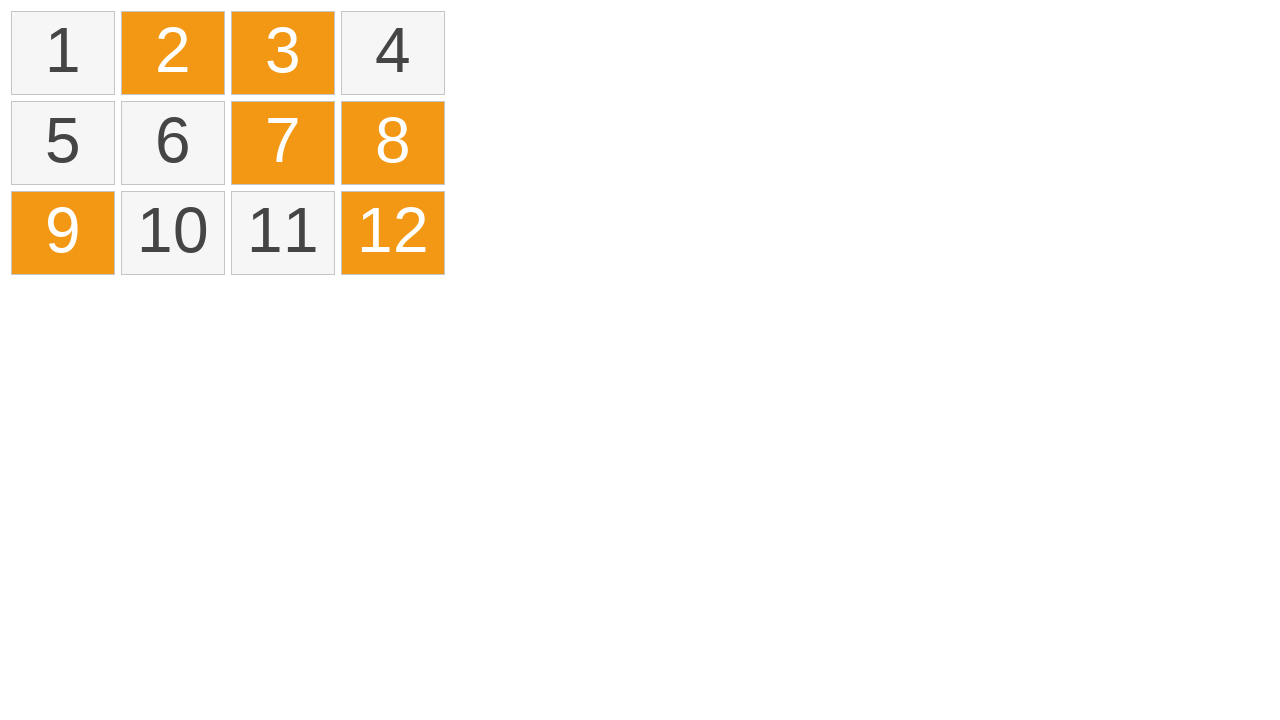

Clicked element while holding Control key at (283, 233) on ol#selectable li >> nth=10
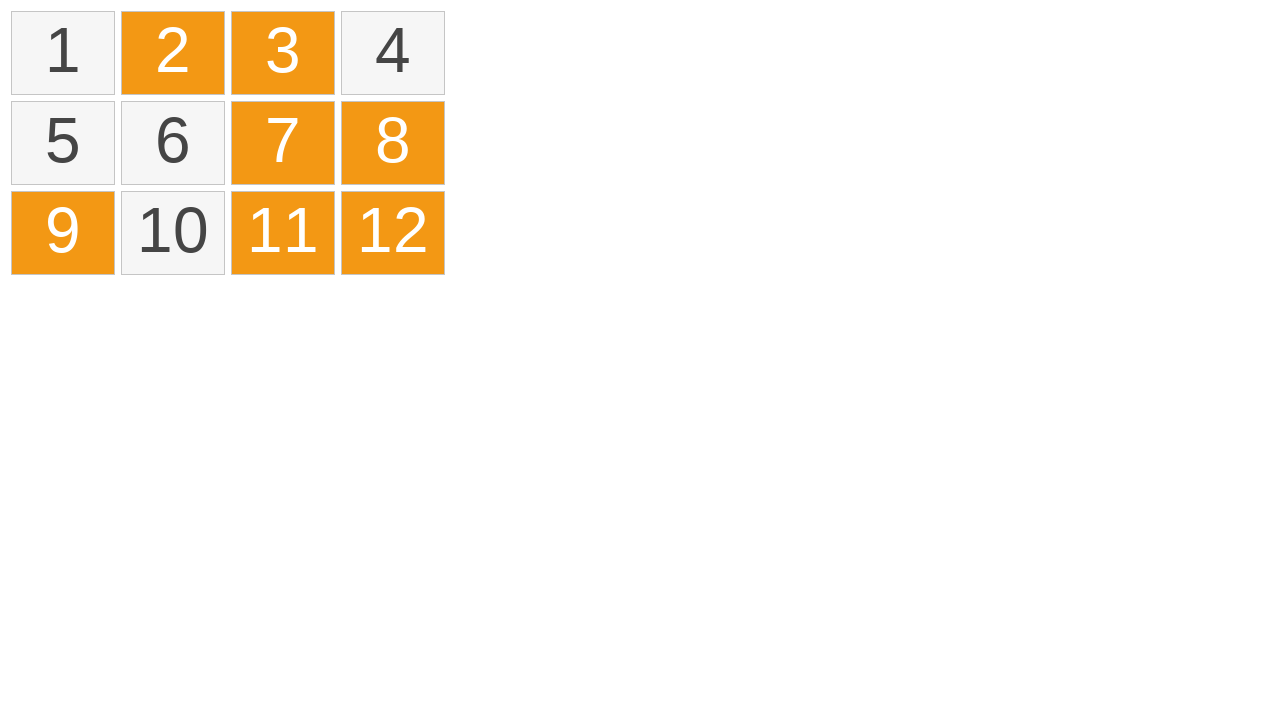

Released Control key after multi-selection clicks
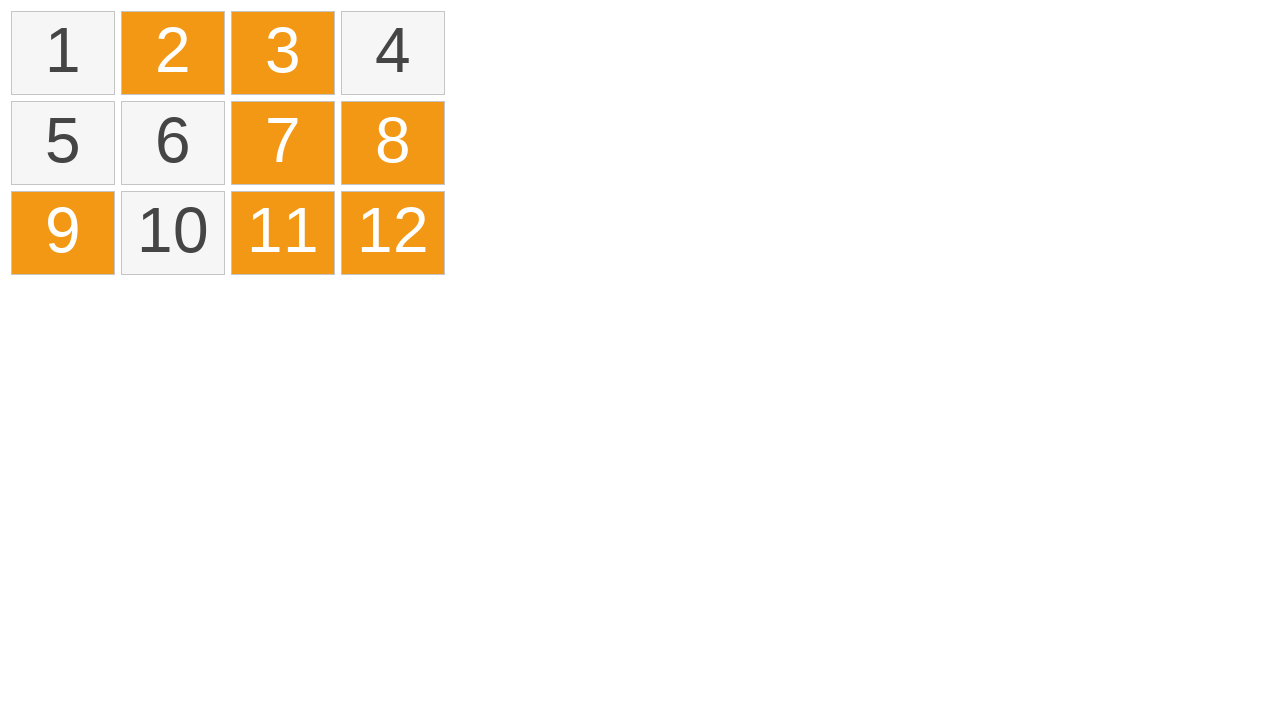

Verified all selected elements have ui-selected class
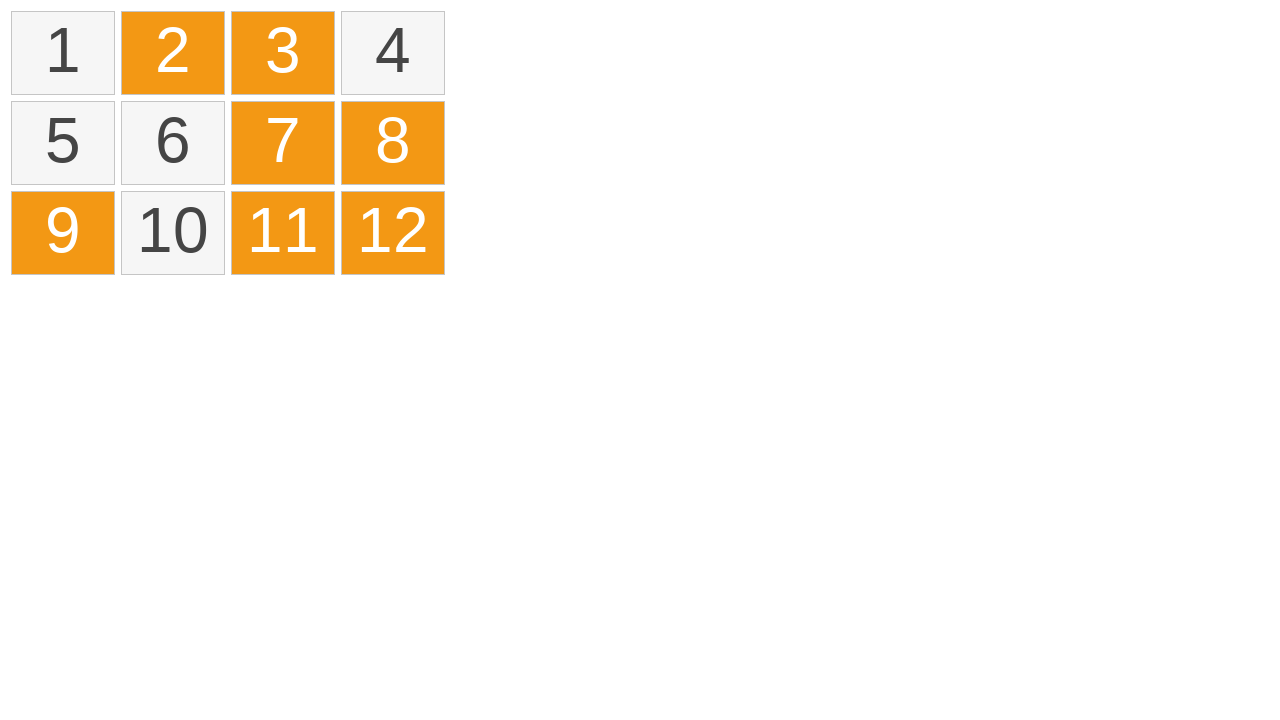

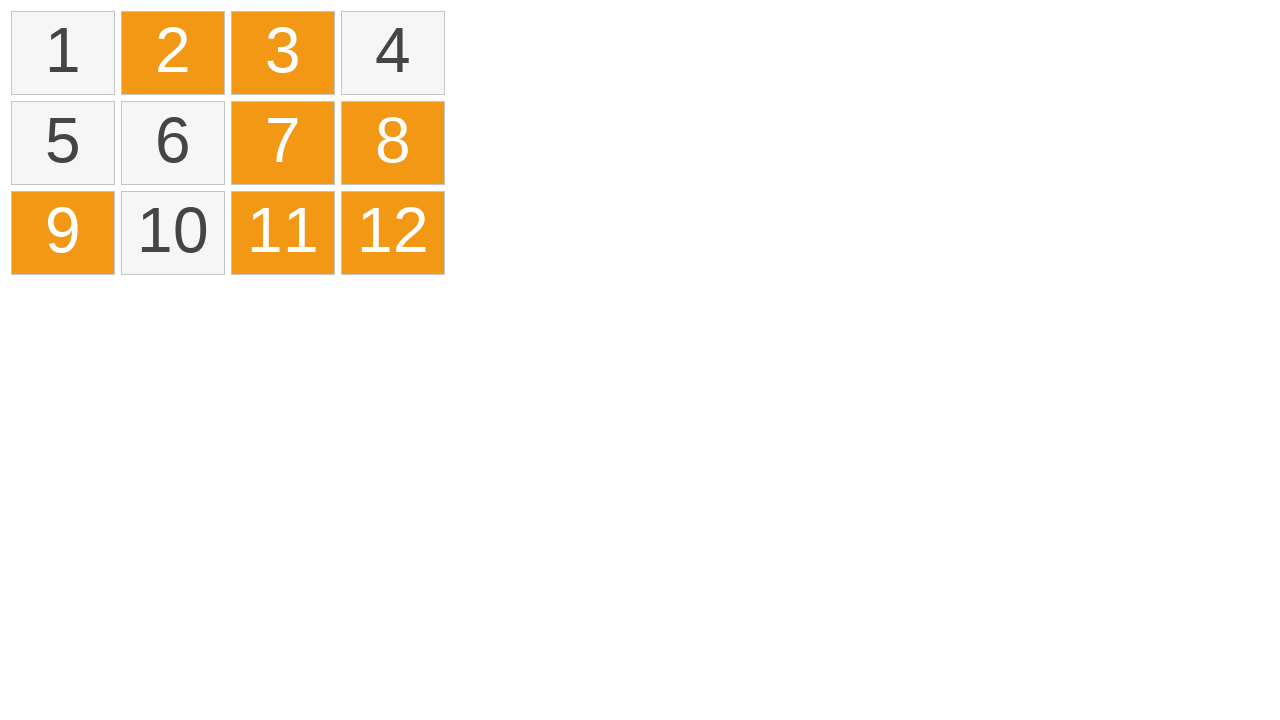